Tests deleting products from a shopping cart by clicking the delete link and verifying the total price updates

Starting URL: https://www.demoblaze.com/cart.html

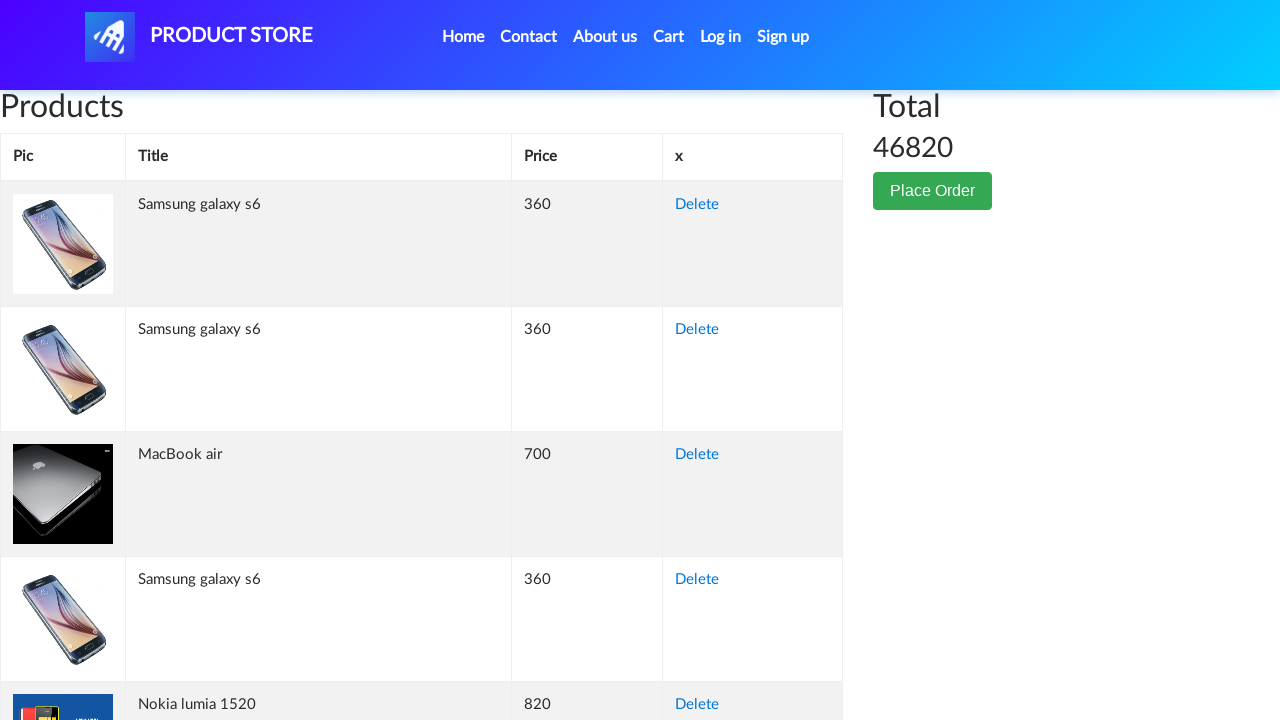

Waited for cart page to load
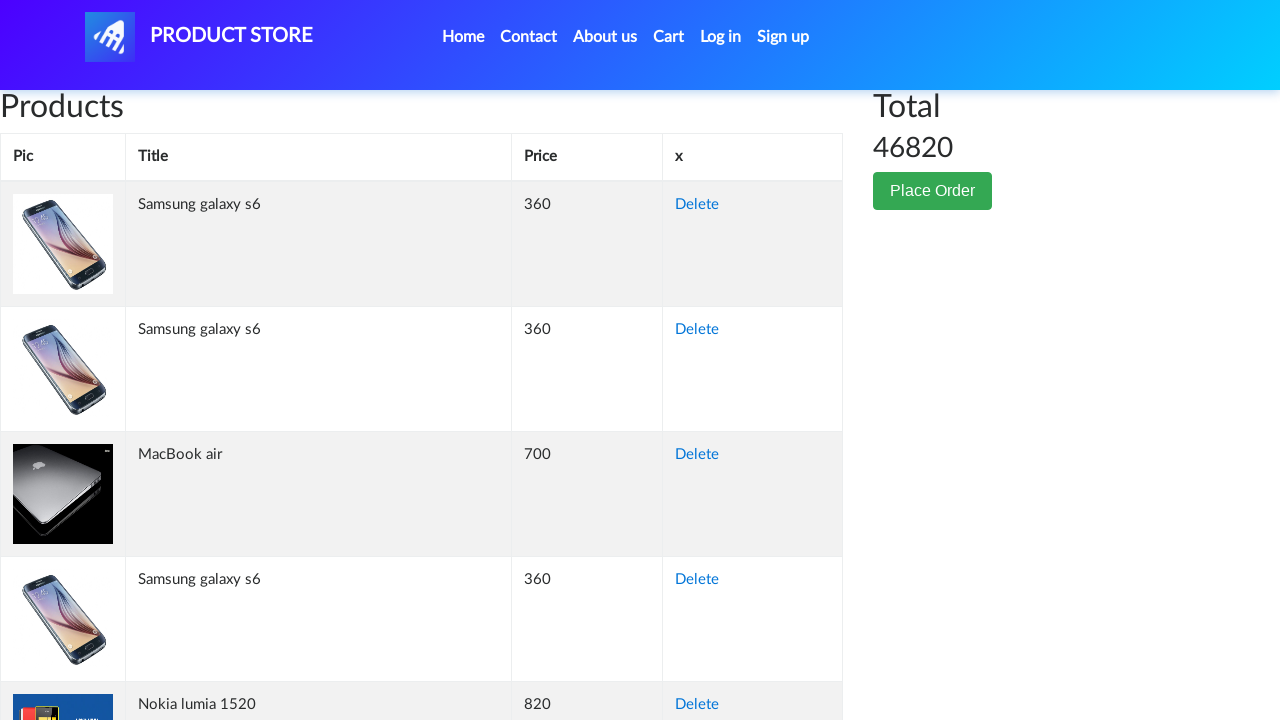

Clicked delete link for product in cart at (697, 205) on xpath=/html/body/div[6]/div/div[1]/div/table/tbody/tr/td[4]/a
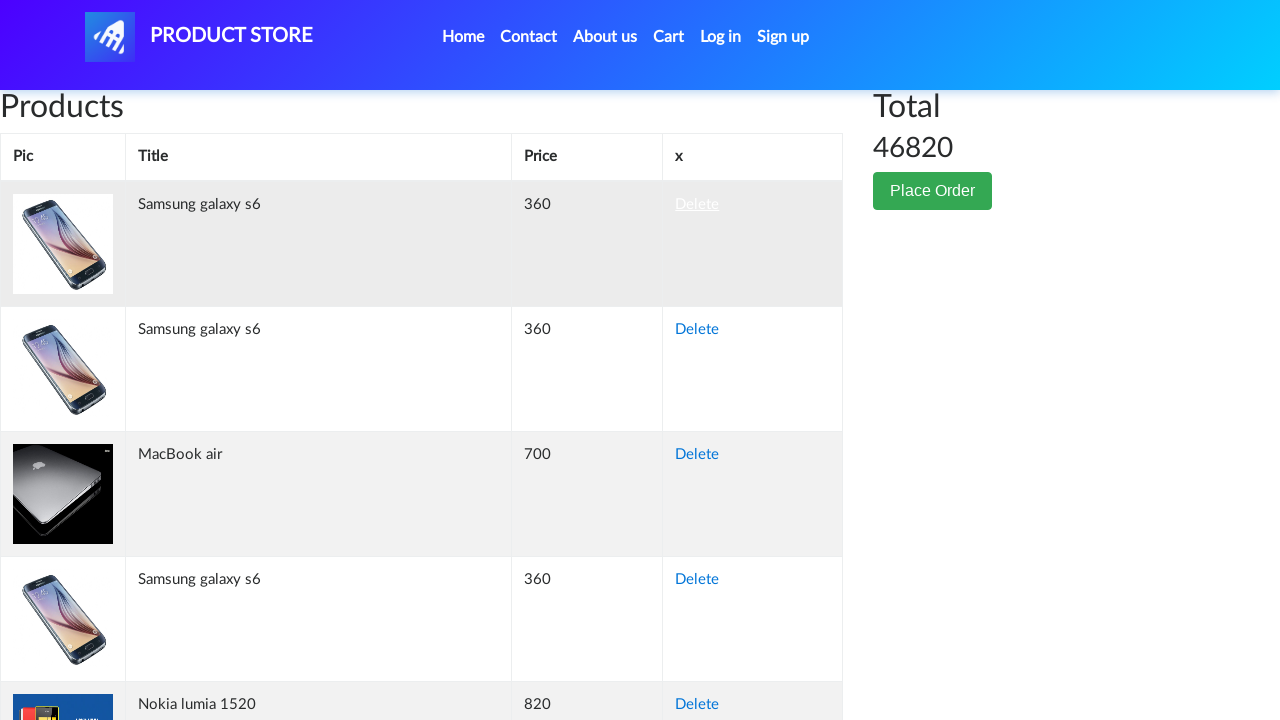

Waited for product deletion to process
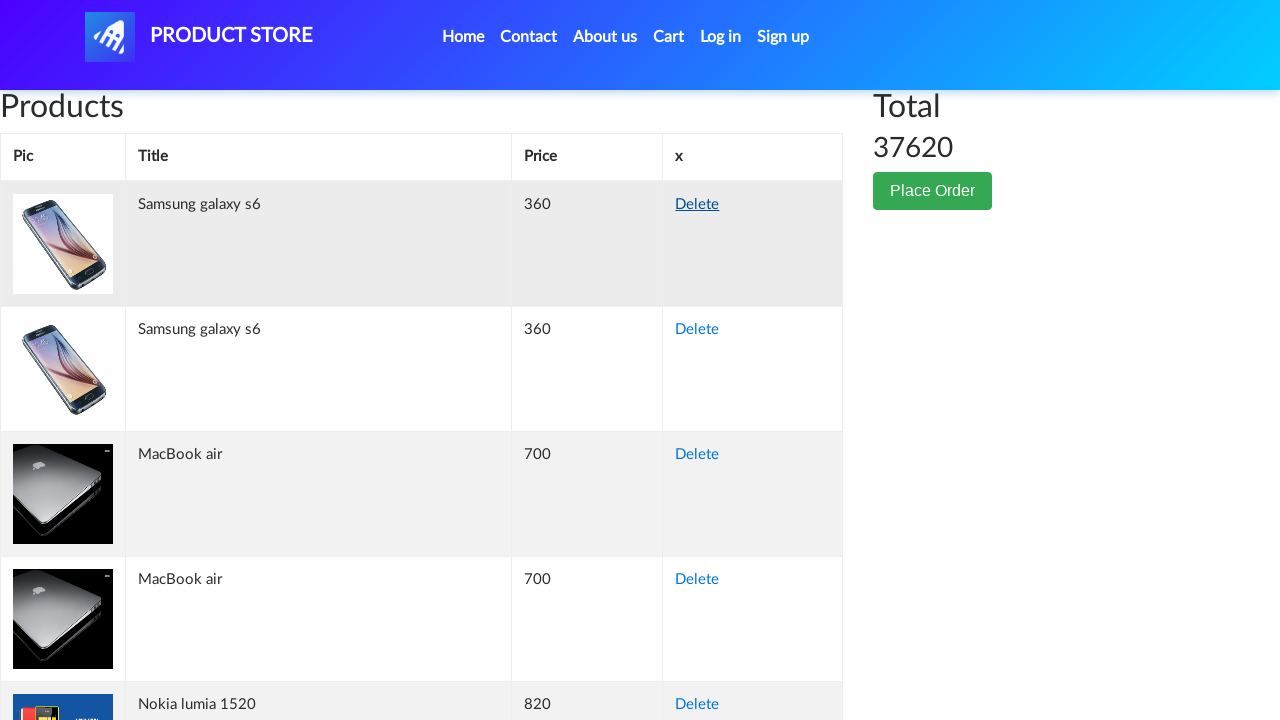

Retrieved total price from cart
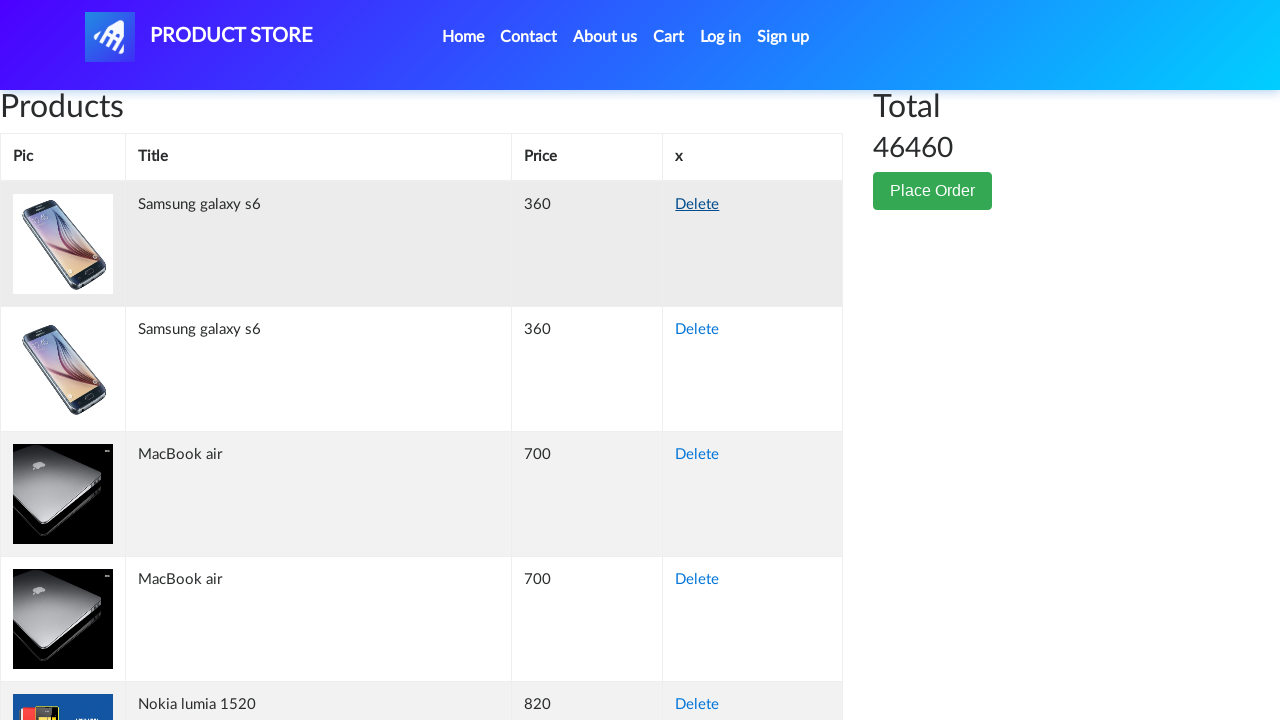

Verified total price no longer contains '820' after product deletion
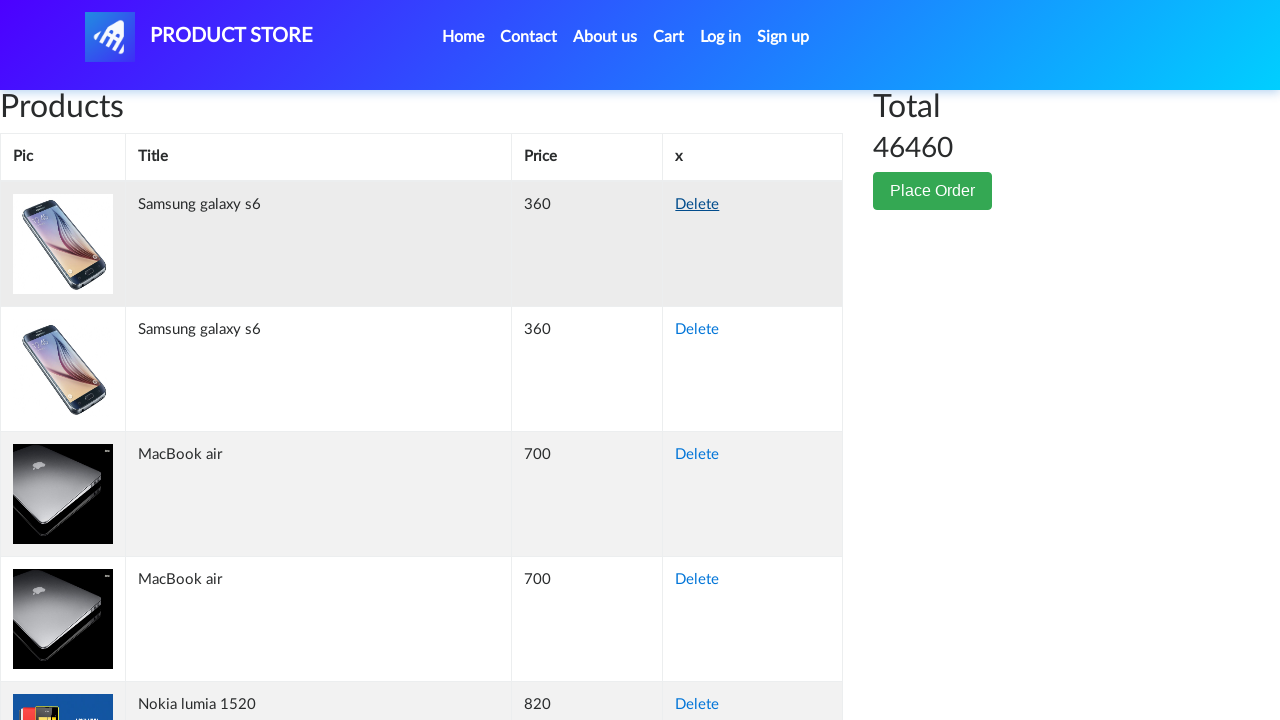

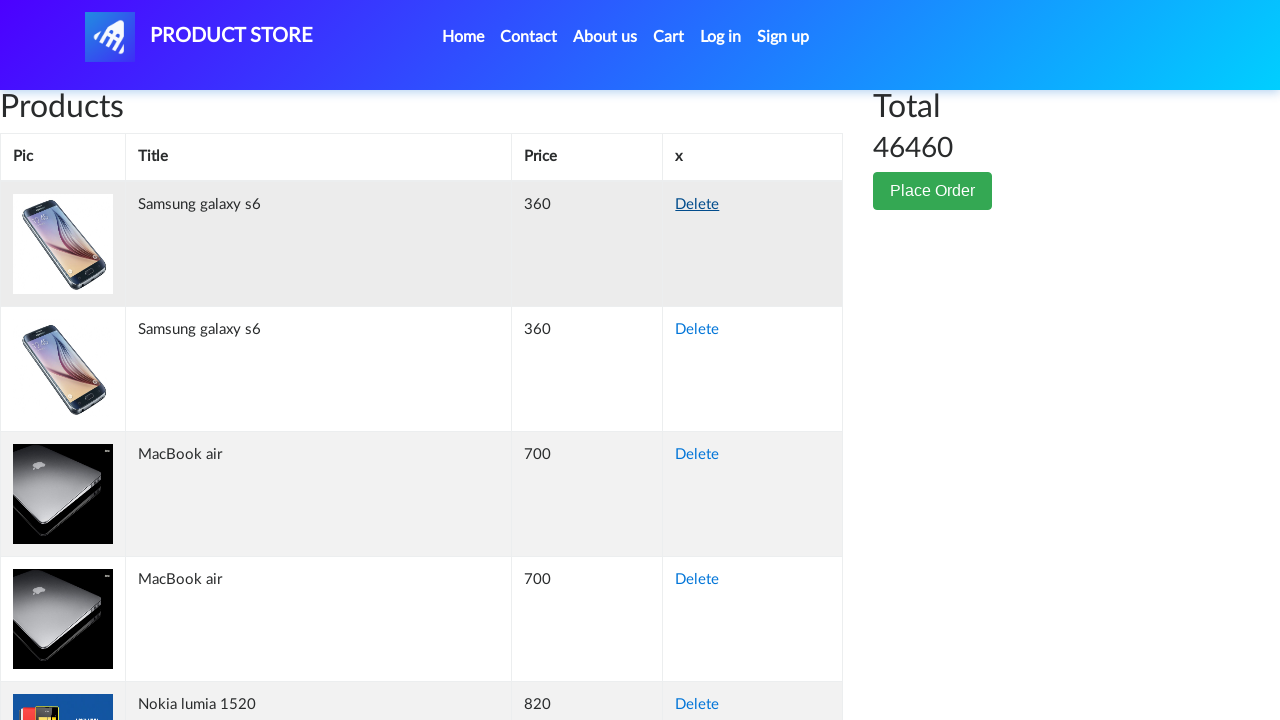